Tests an airline booking form's autosuggest dropdown by typing "ind" and selecting "India", checks a friends and family checkbox, and tests passenger count selection by incrementing adults, children, and infants.

Starting URL: https://rahulshettyacademy.com/dropdownsPractise/

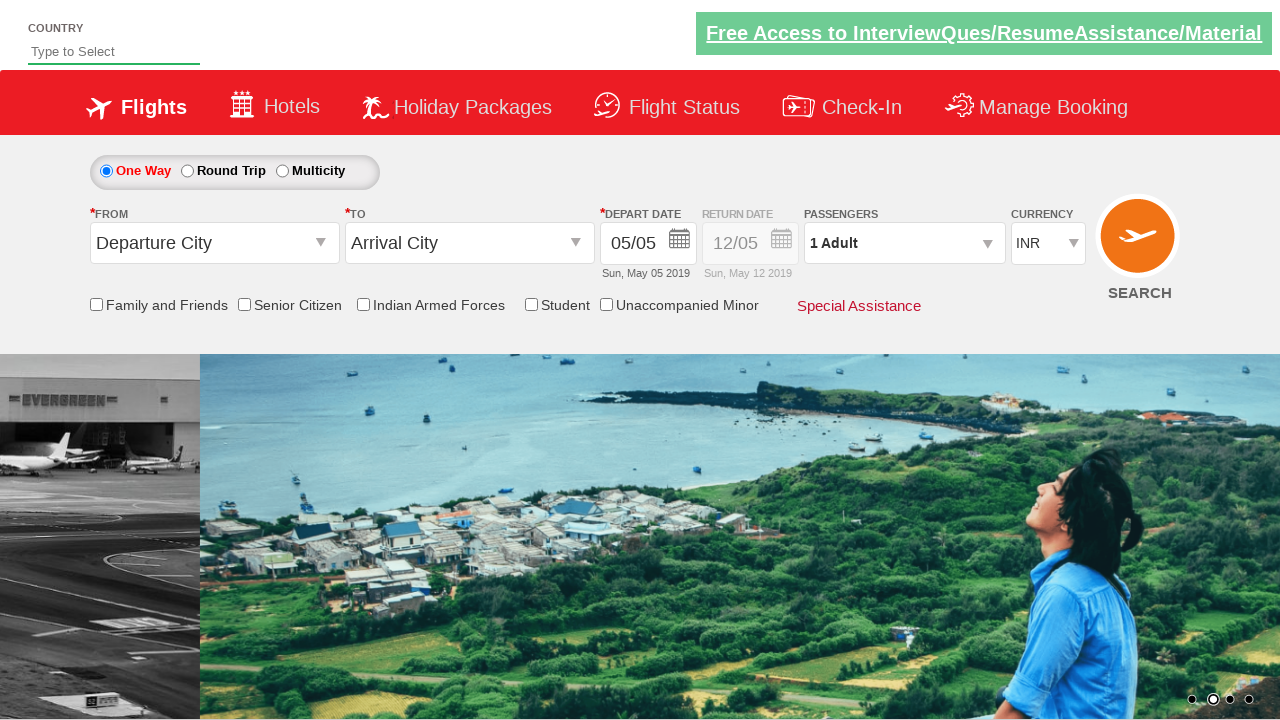

Typed 'ind' in autosuggest field to trigger dropdown on #autosuggest
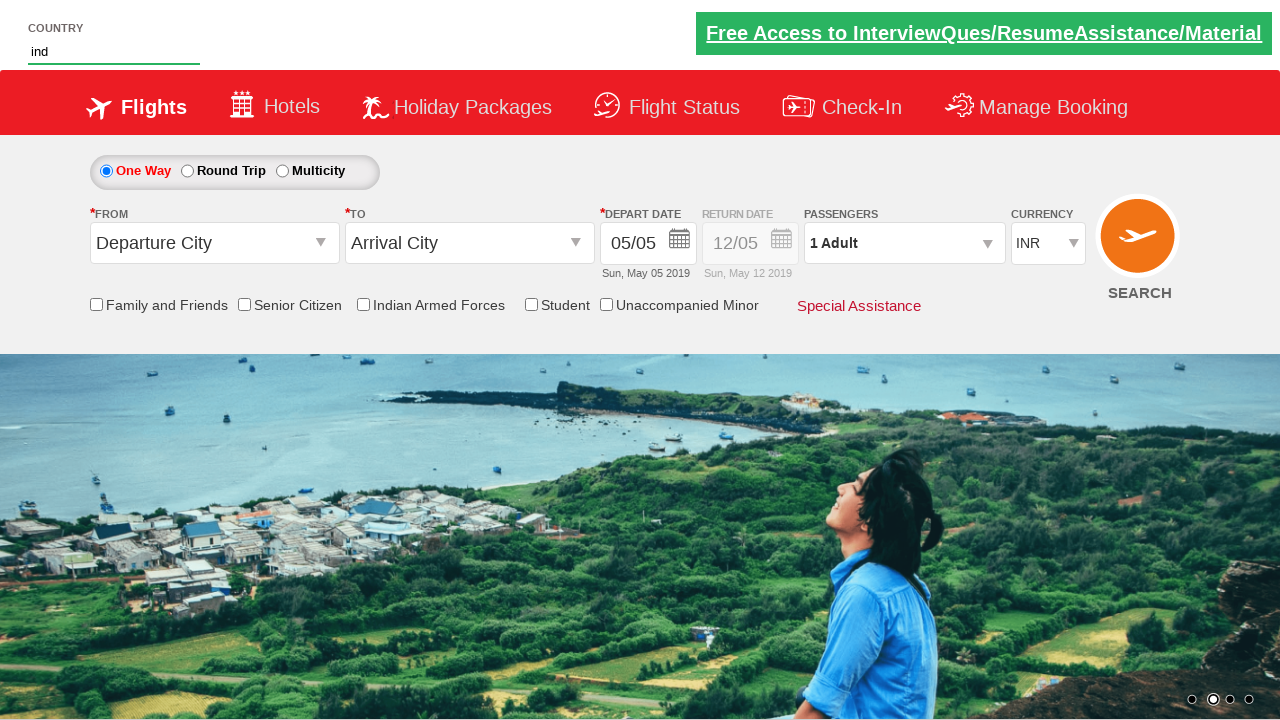

Autocomplete dropdown options appeared
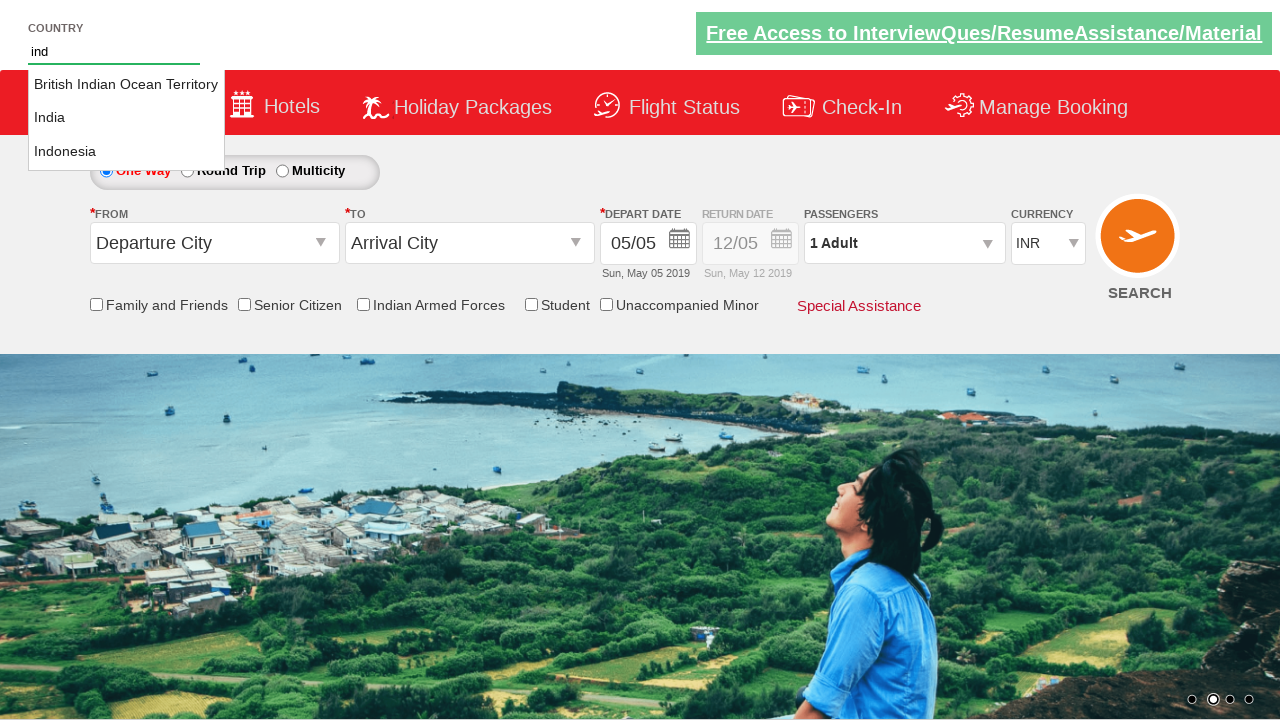

Selected 'India' from autosuggest dropdown at (126, 118) on li.ui-menu-item a >> nth=1
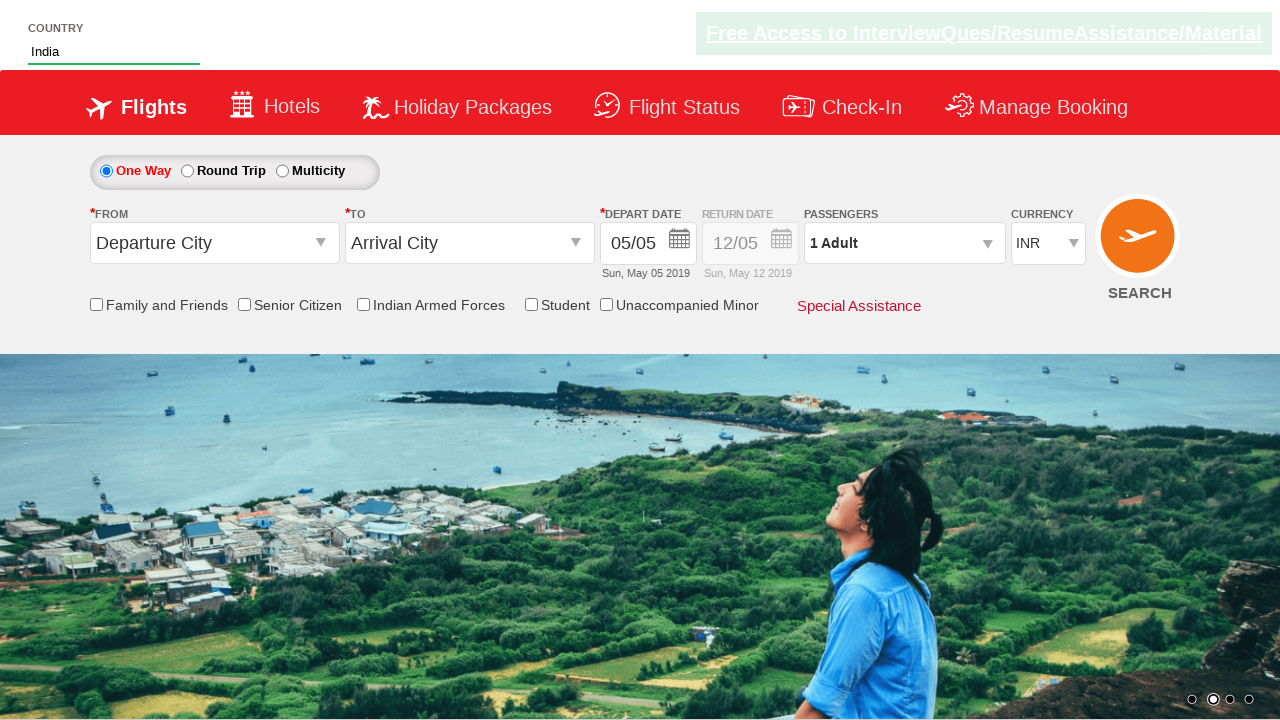

Checked friends and family checkbox at (96, 304) on #ctl00_mainContent_chk_friendsandfamily
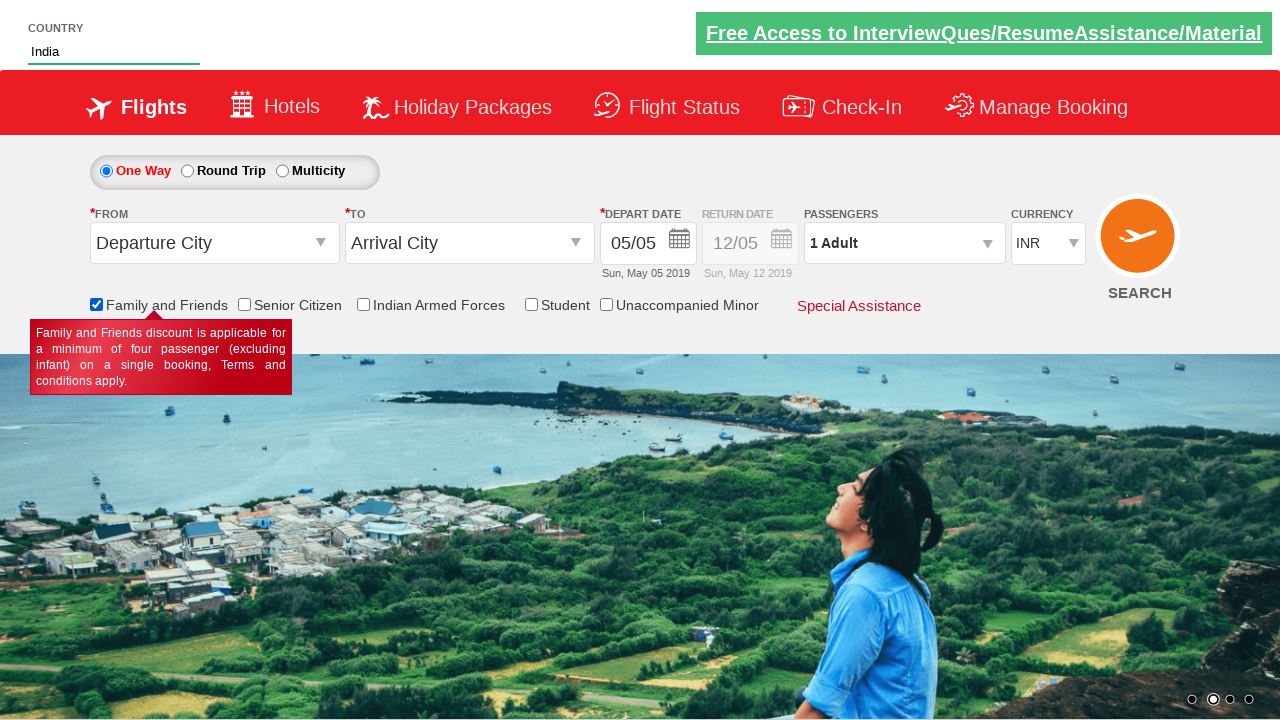

Opened passengers dropdown at (904, 243) on #divpaxinfo
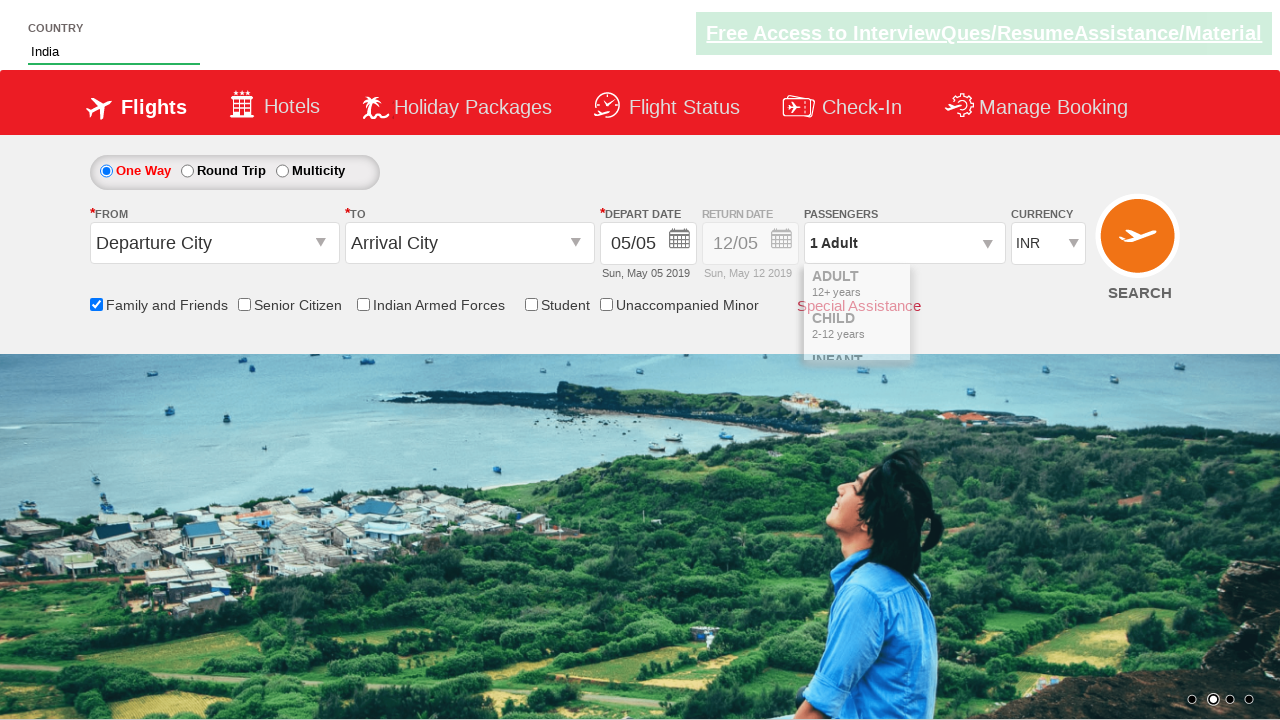

Incremented adult count from 1 to 2 at (982, 288) on #hrefIncAdt
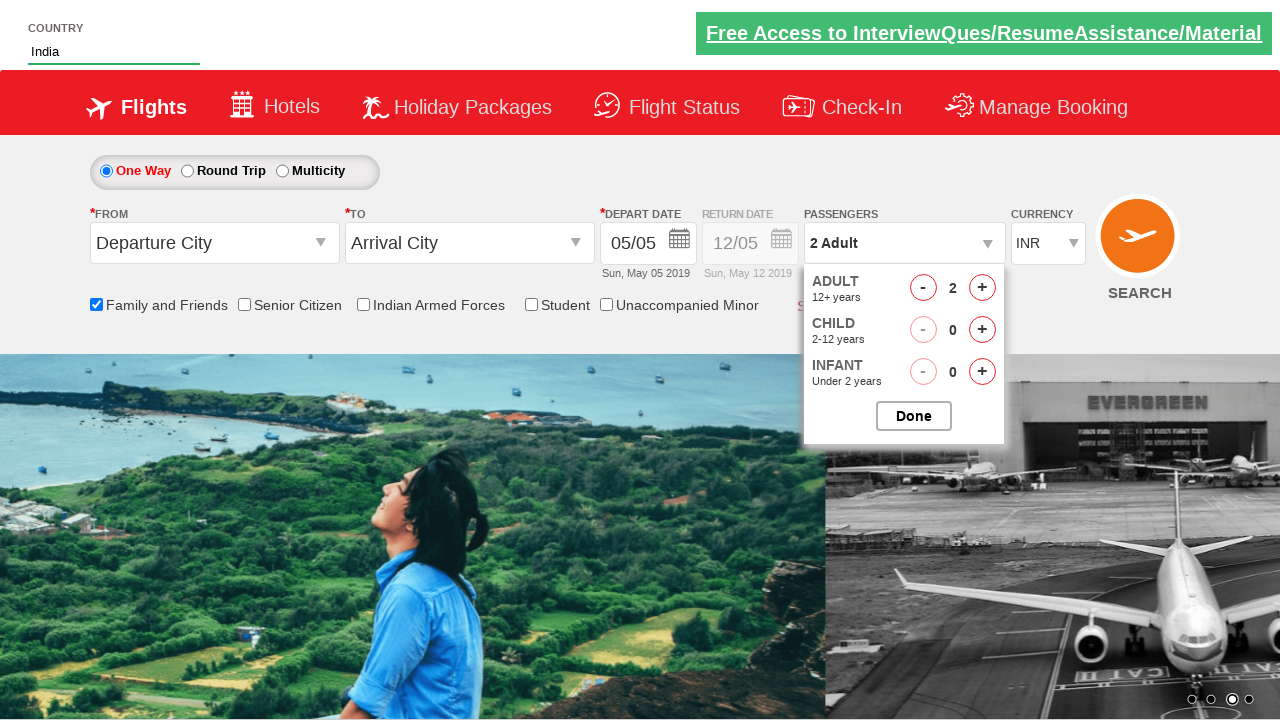

Incremented child count (1st time) at (982, 330) on #hrefIncChd
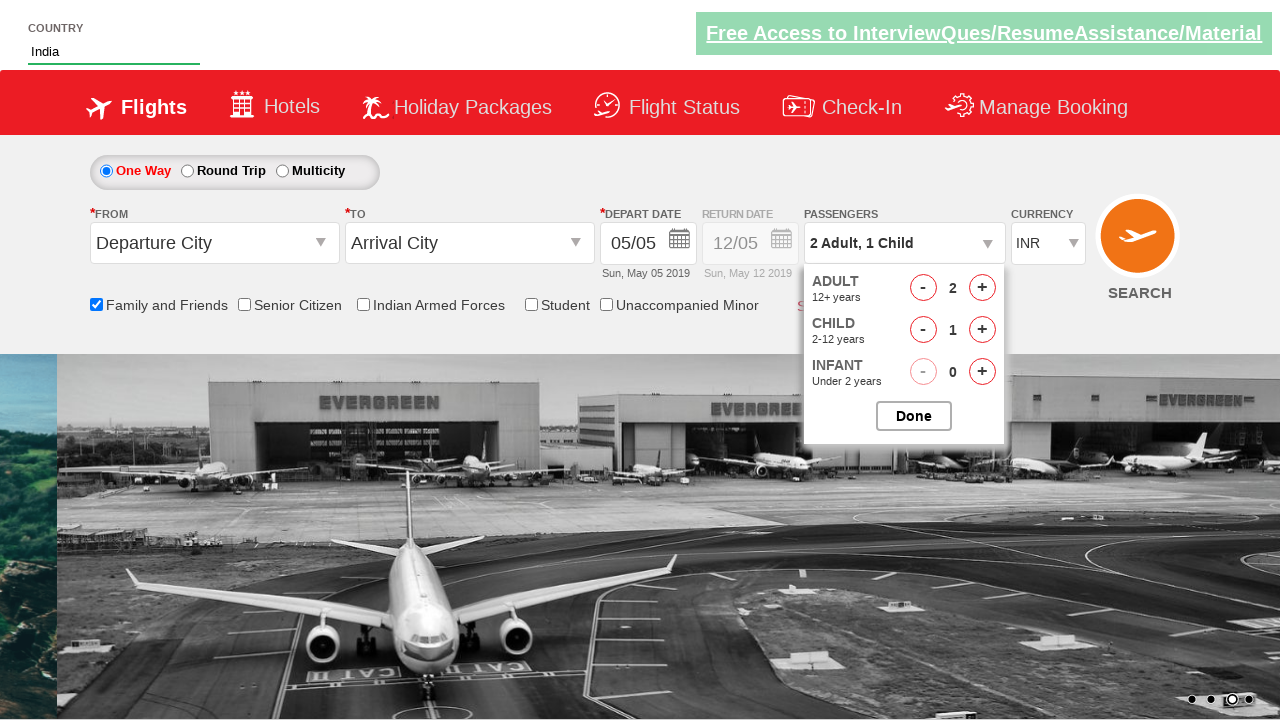

Incremented child count (2nd time) at (982, 330) on #hrefIncChd
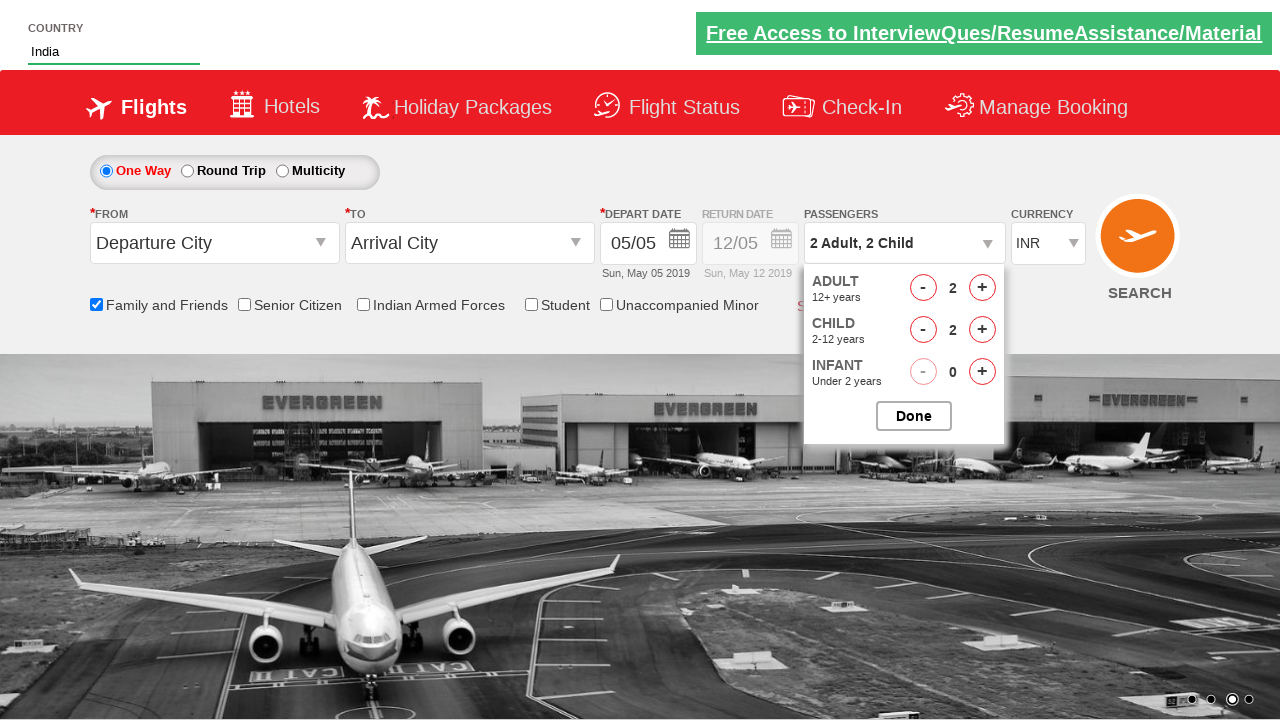

Incremented child count (3rd time, now at 3 children) at (982, 330) on #hrefIncChd
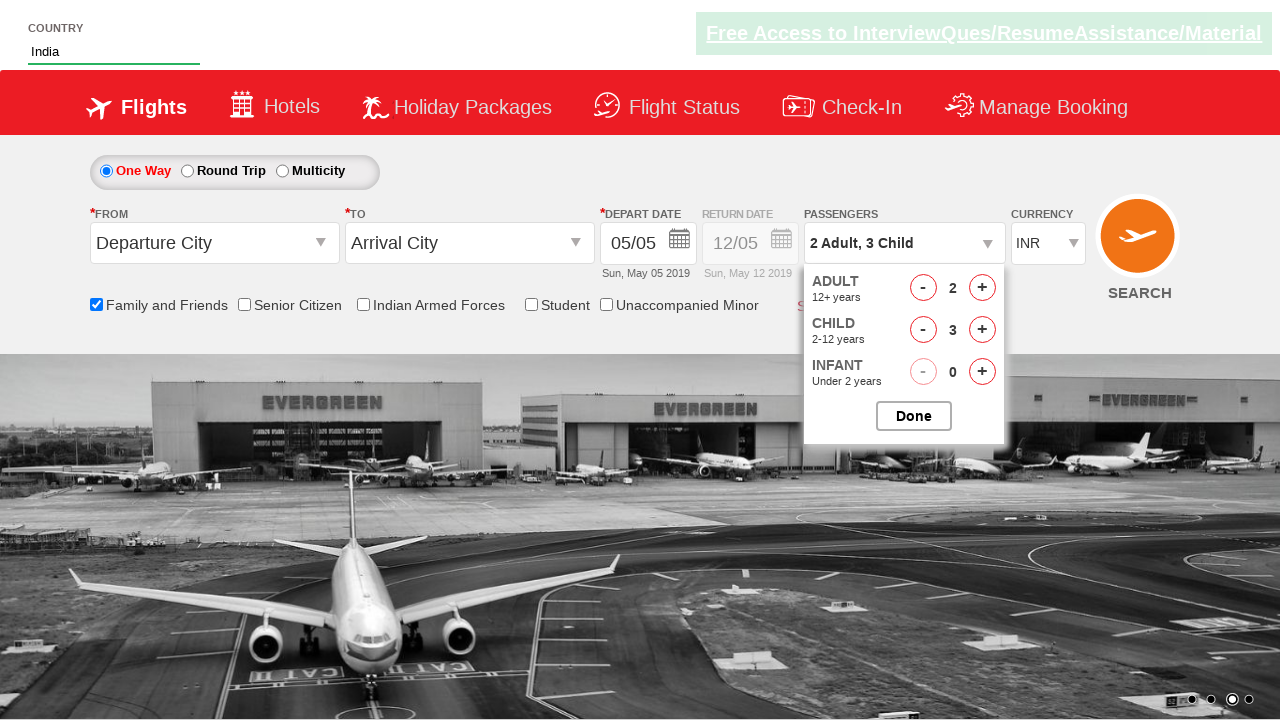

Incremented infant count (1st time) at (982, 372) on #hrefIncInf
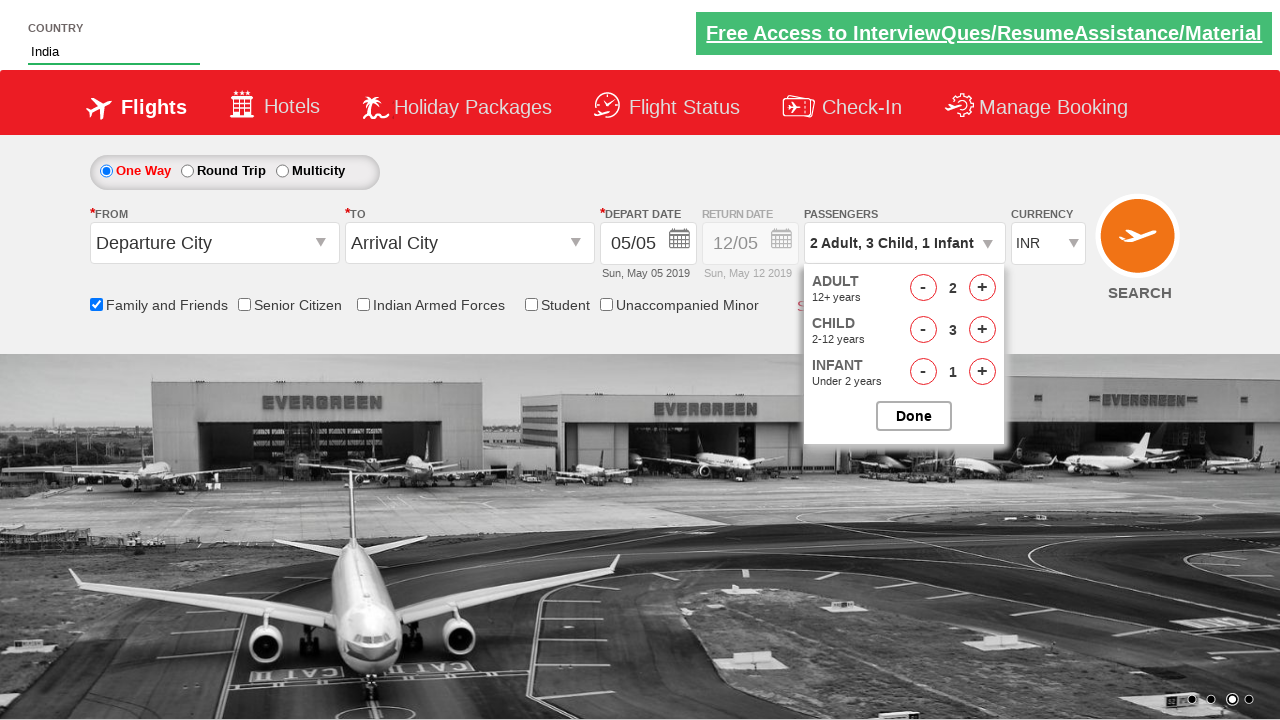

Incremented infant count (2nd time) at (982, 372) on #hrefIncInf
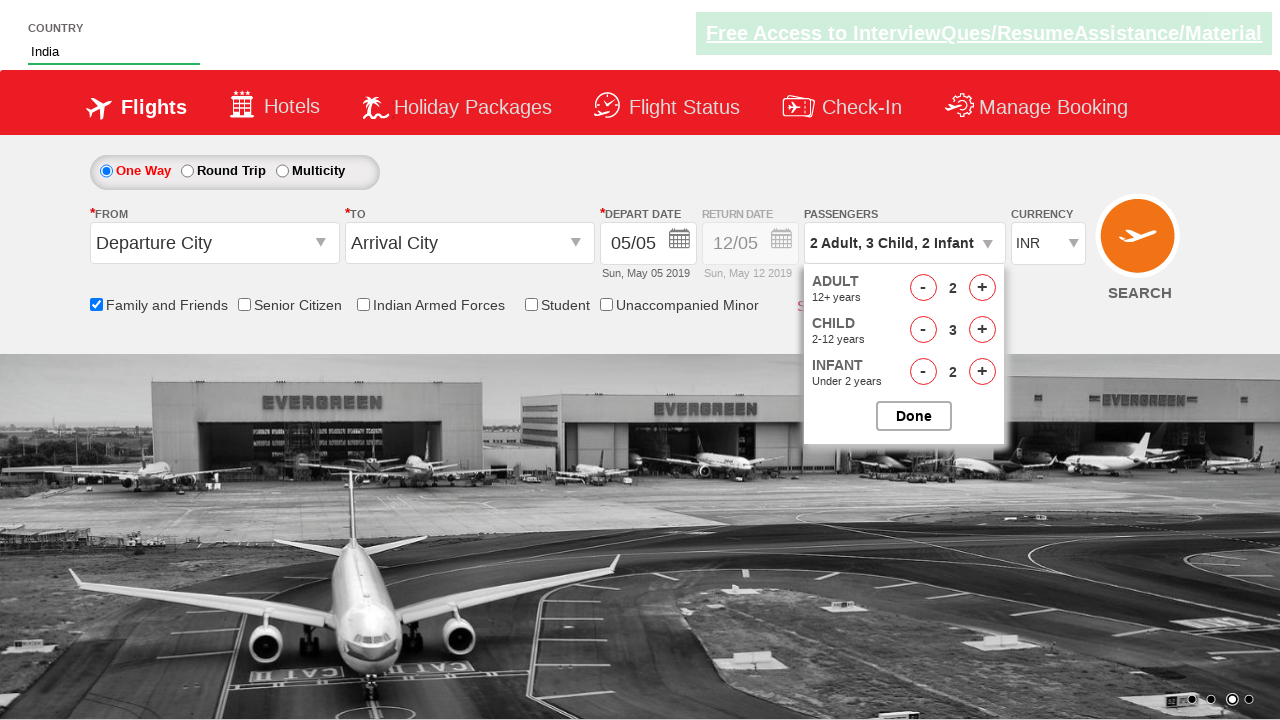

Incremented infant count (3rd time, now at 3 infants) at (982, 372) on #hrefIncInf
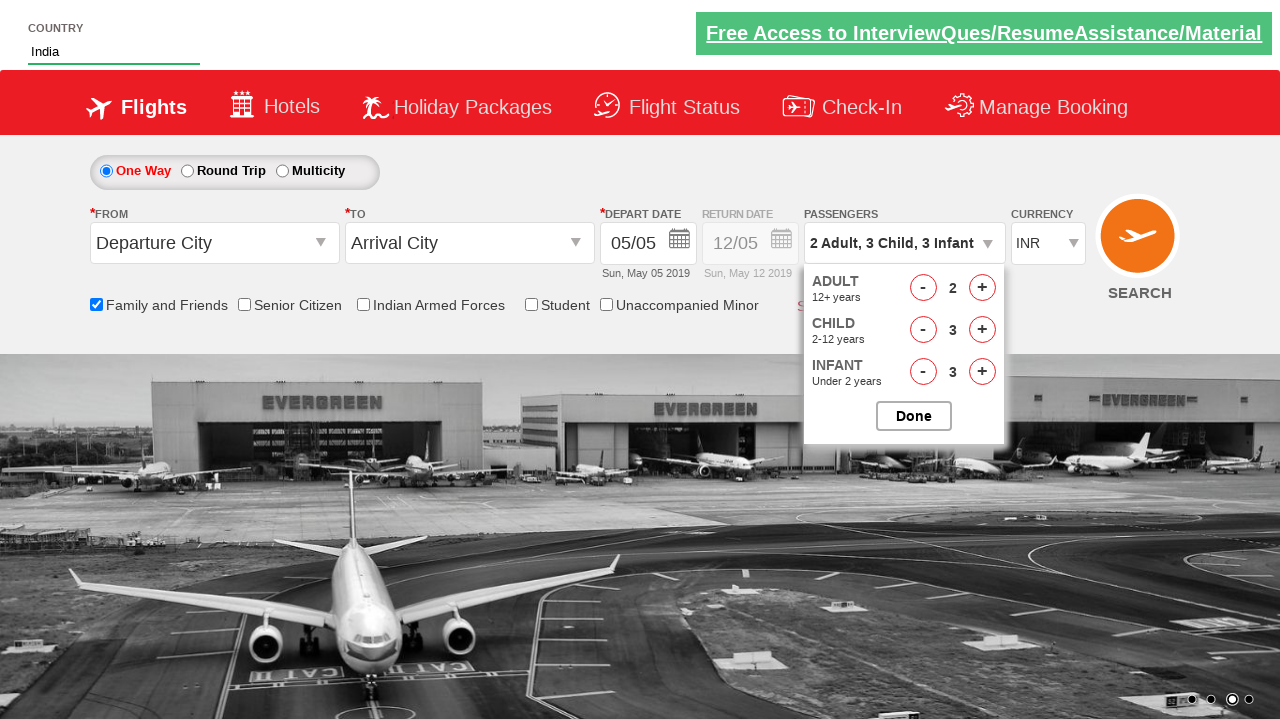

Closed passenger selection dropdown at (914, 416) on #btnclosepaxoption
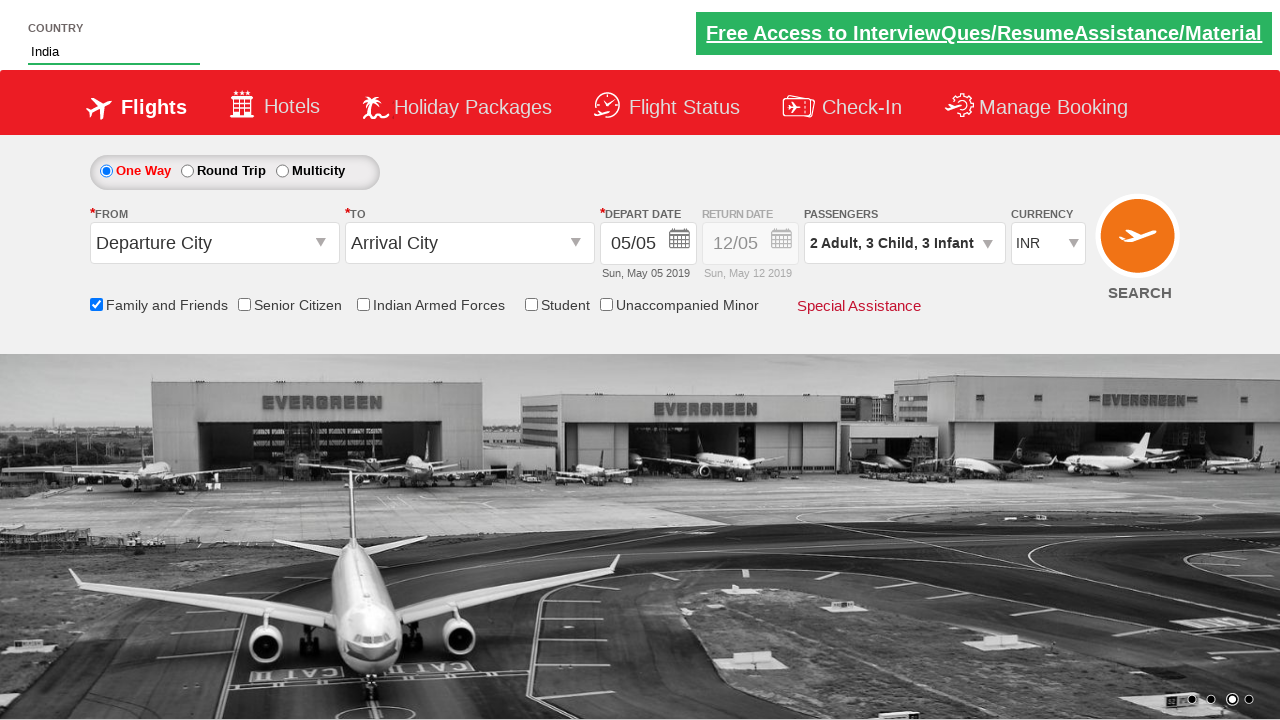

Verified passenger text displays correct counts (2 adults, 3 children, 3 infants)
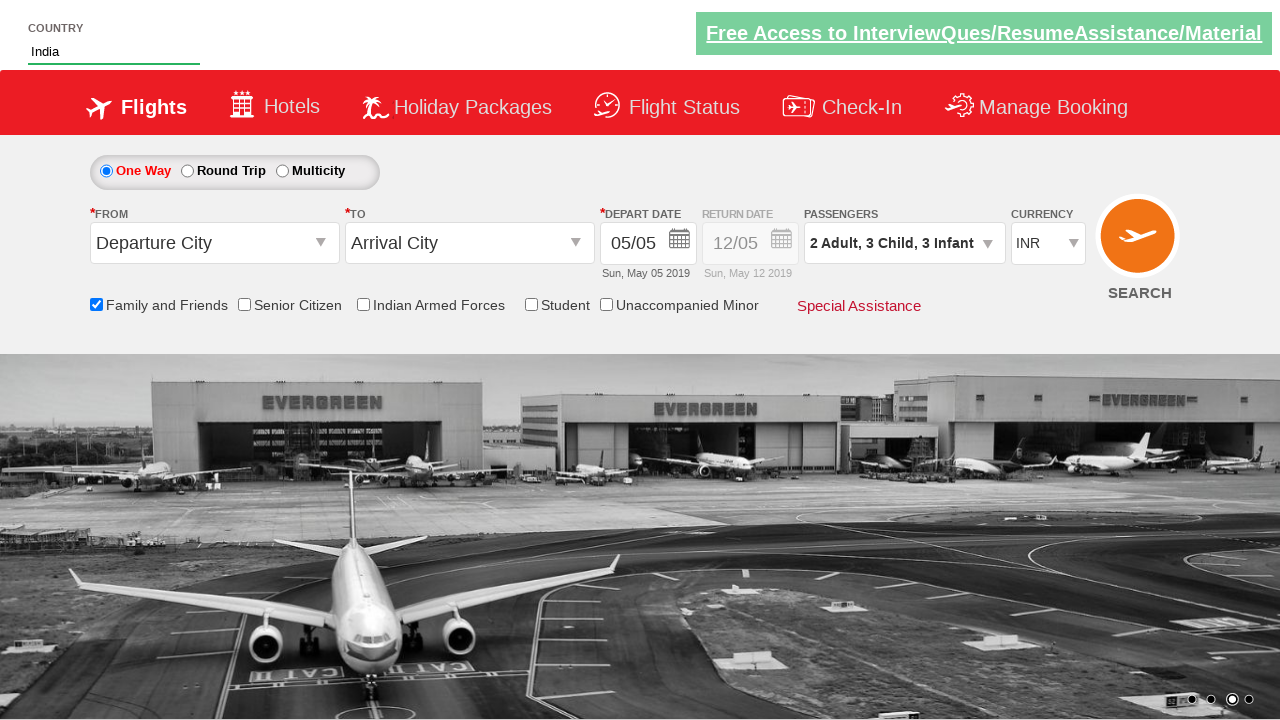

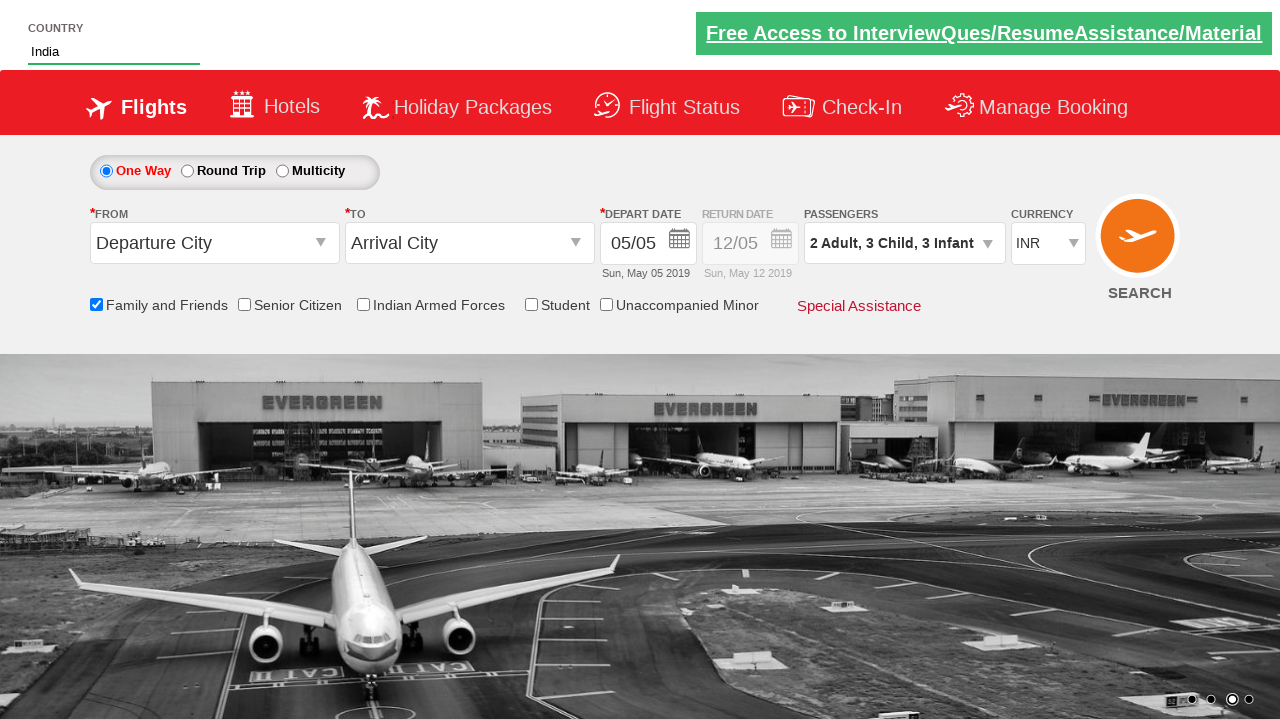